Tests multi-tab browser functionality by opening a new tab, navigating to YouTube, and then switching back to the original tab

Starting URL: https://rahulshettyacademy.com/AutomationPractice/

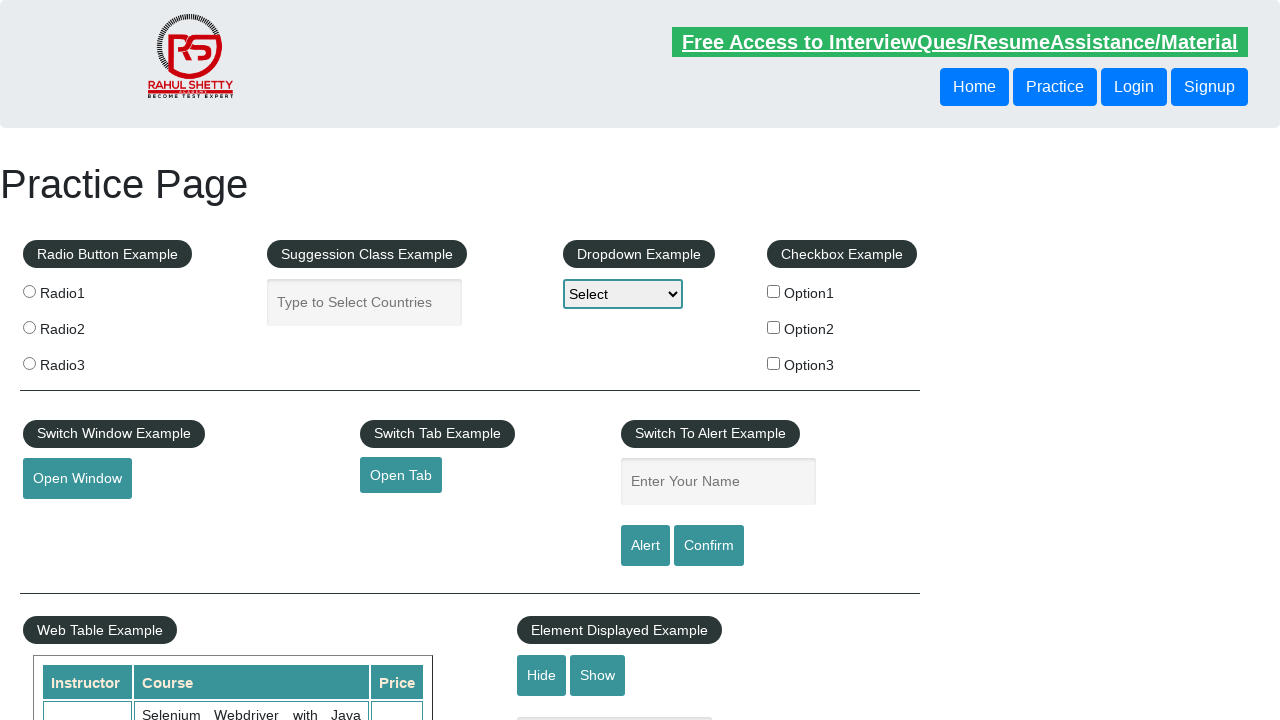

Opened a new tab in the browser
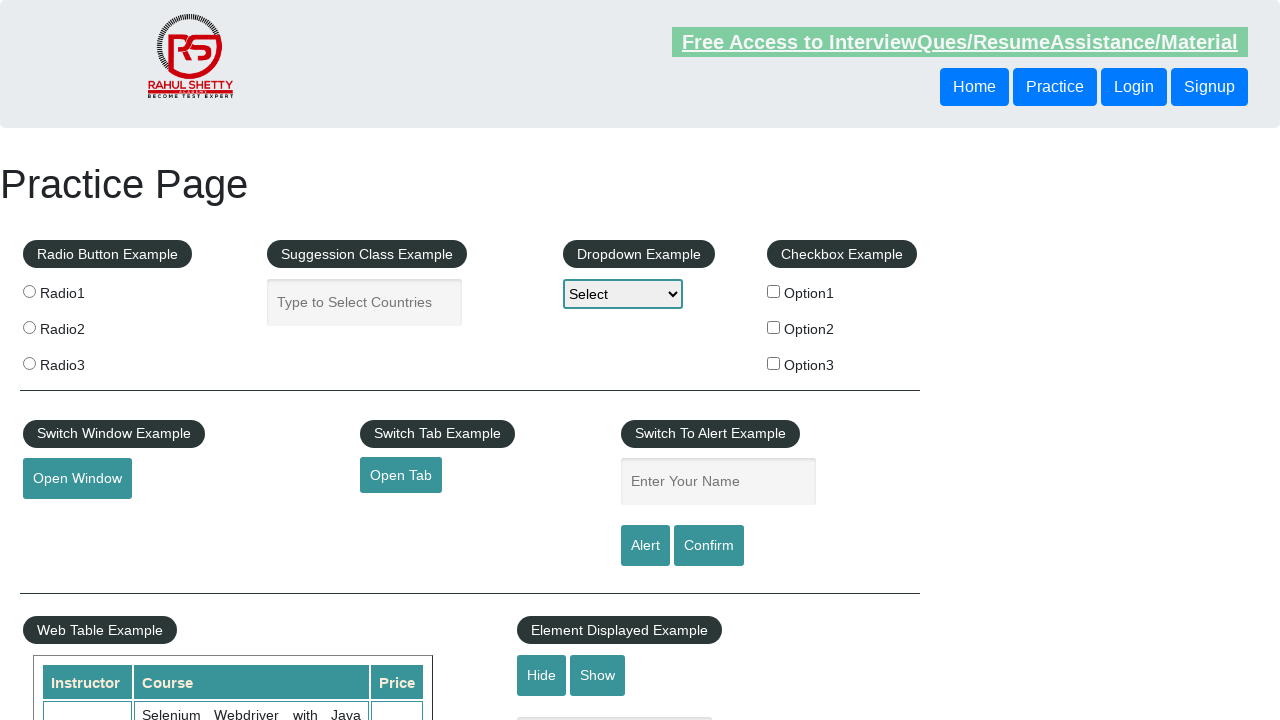

Navigated to YouTube in the new tab
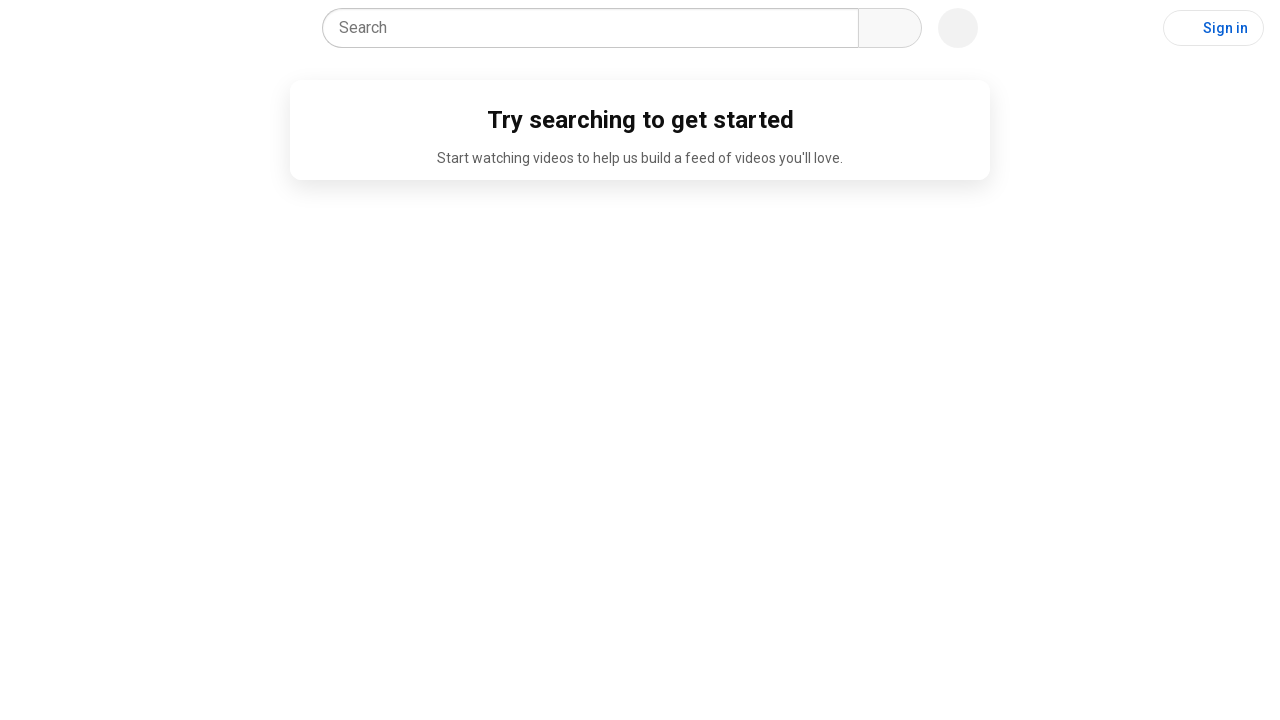

YouTube page loaded (domcontentloaded)
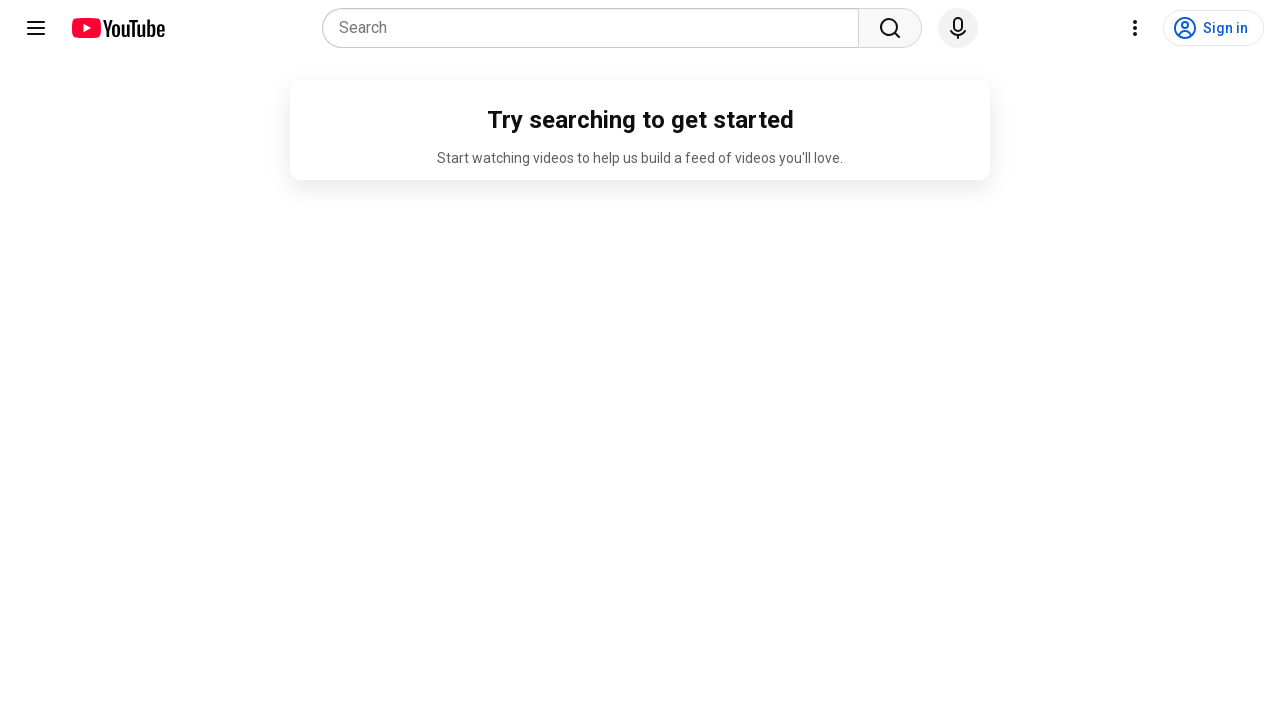

Switched back to the original tab
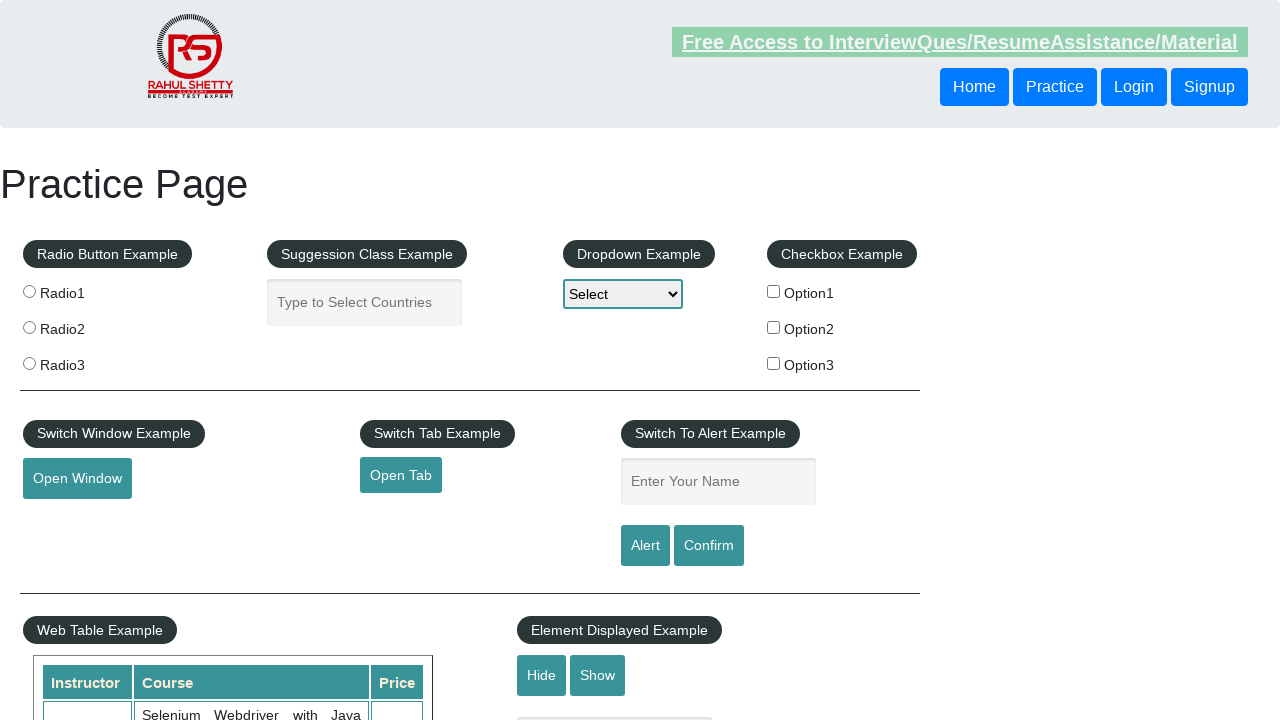

Original page is loaded and ready
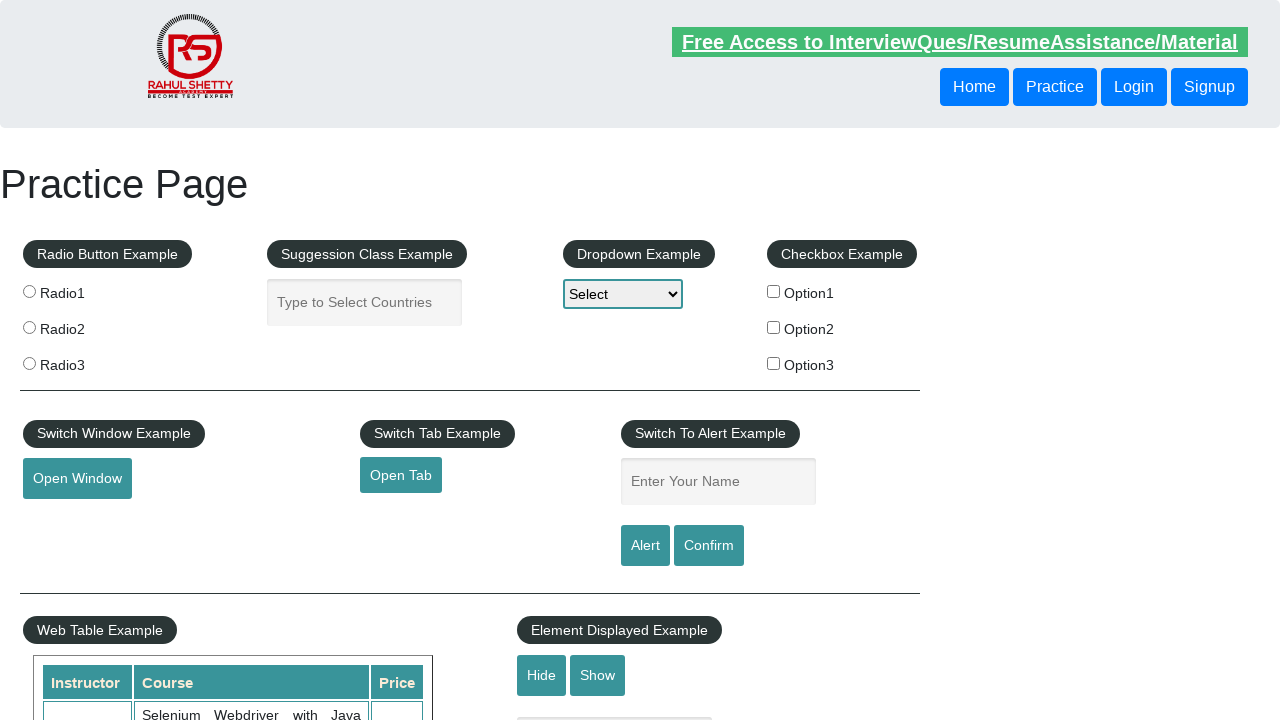

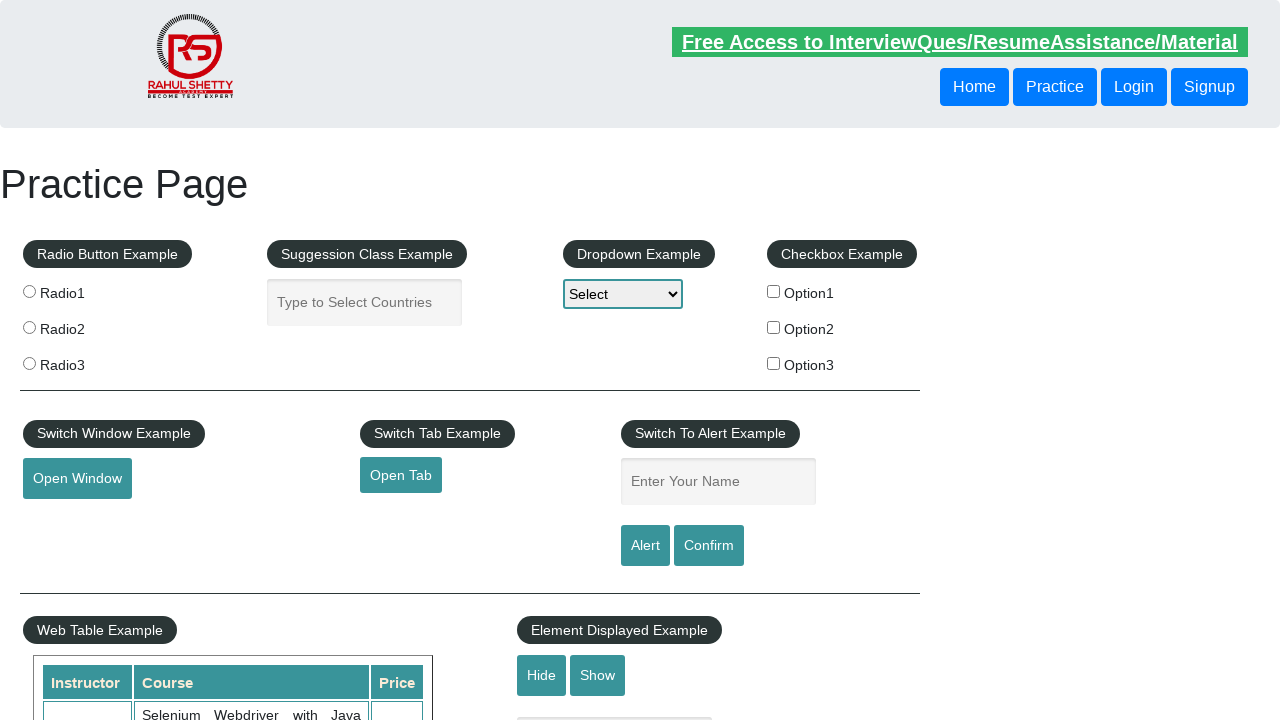